Tests button interactions on DemoQA by navigating to the Elements section, clicking on Buttons tab, and performing double-click, right-click, and single-click actions on the respective buttons.

Starting URL: https://demoqa.com

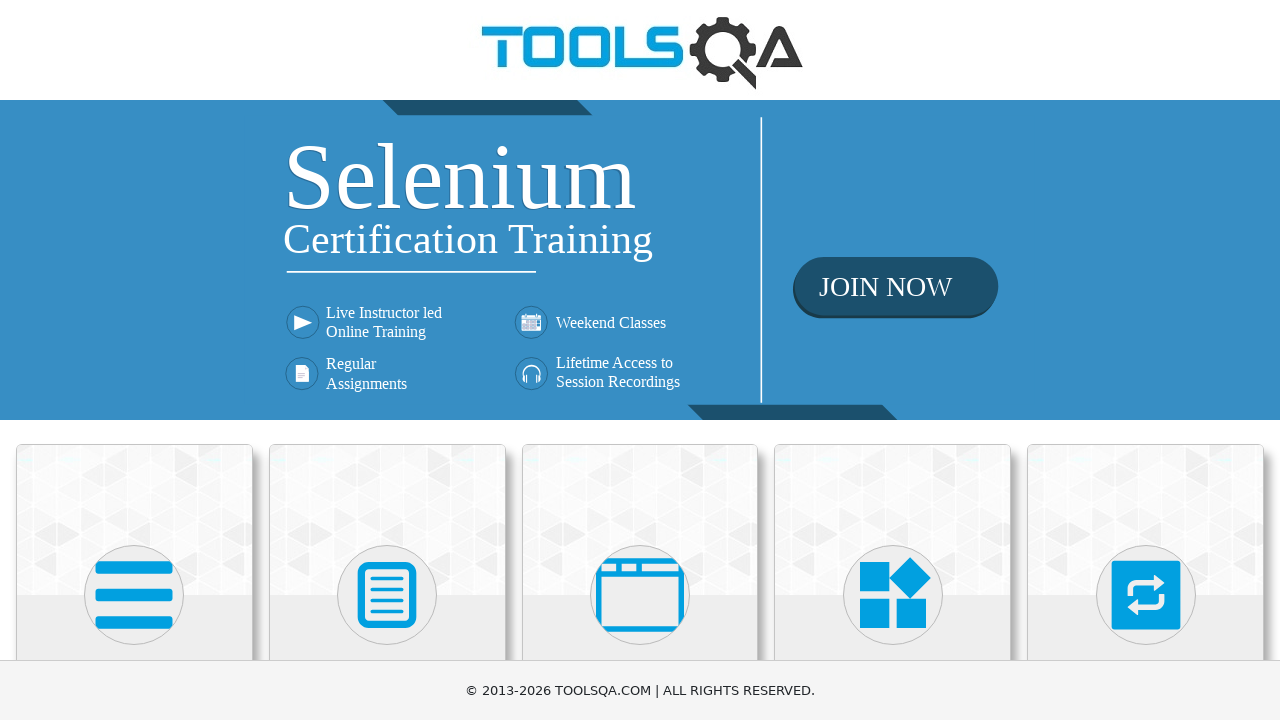

Navigated to DemoQA homepage
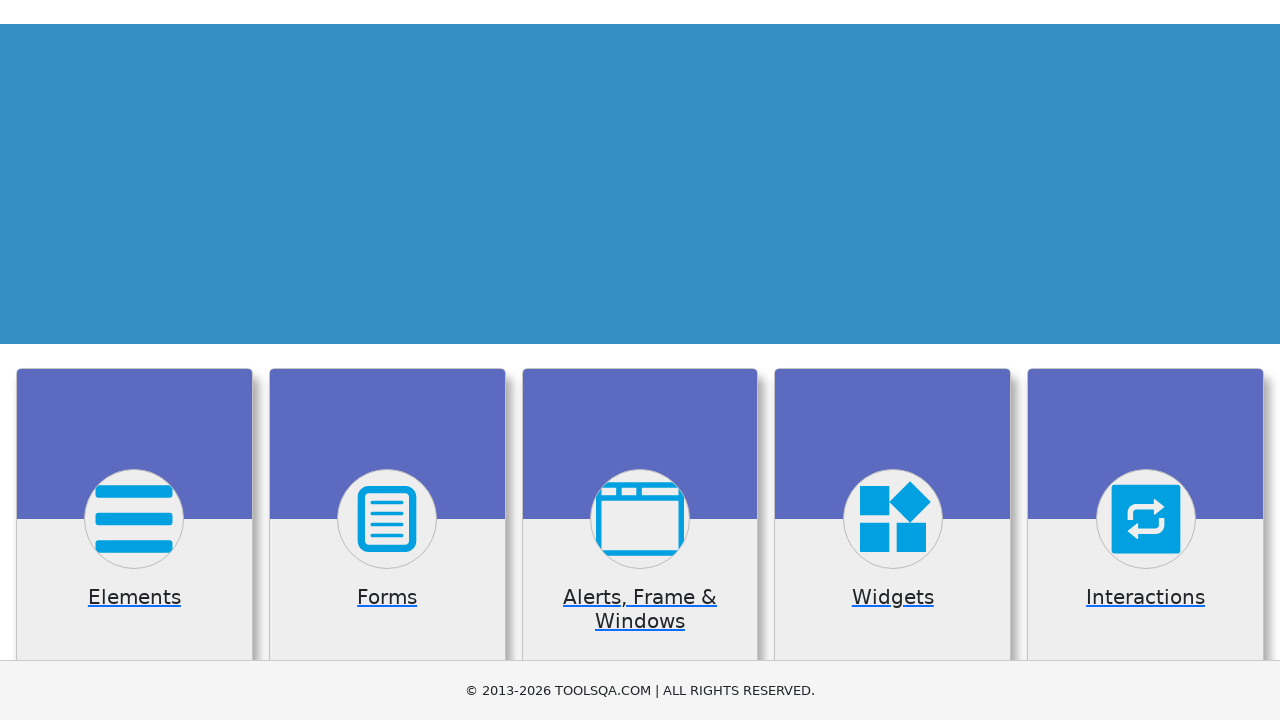

Clicked on Elements section at (134, 360) on text=Elements
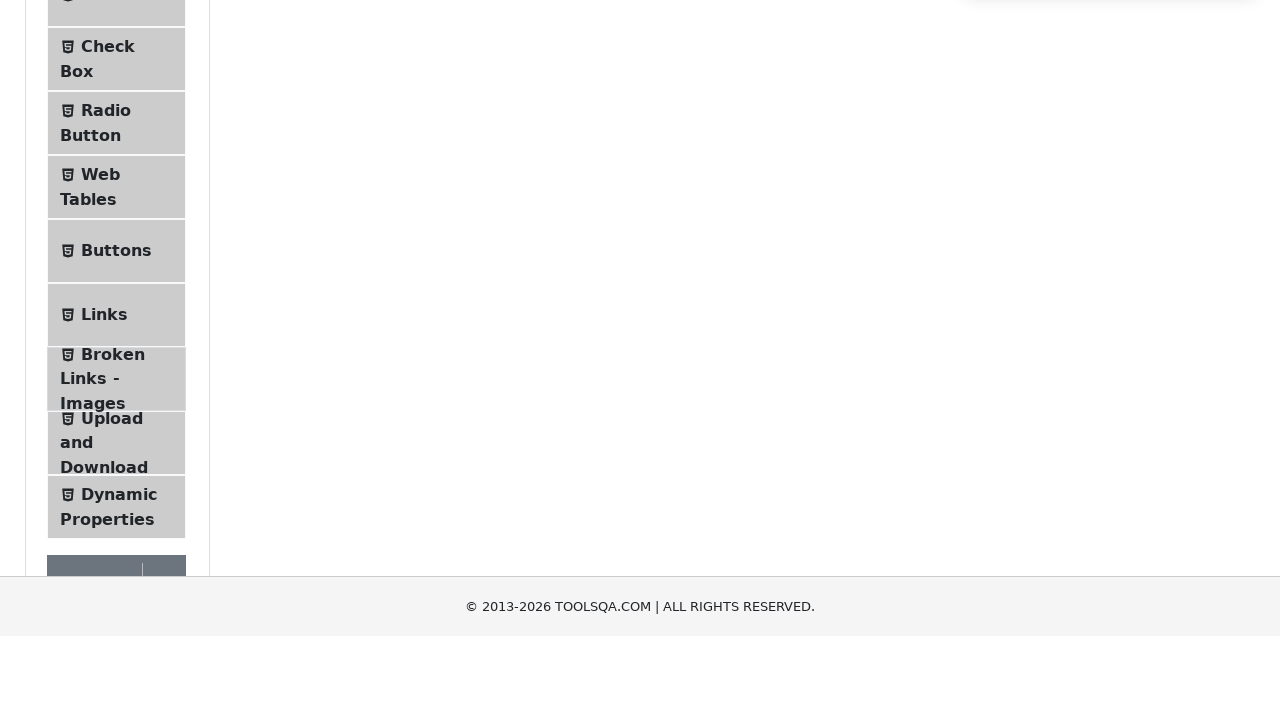

Clicked on Buttons tab at (116, 517) on text=Buttons
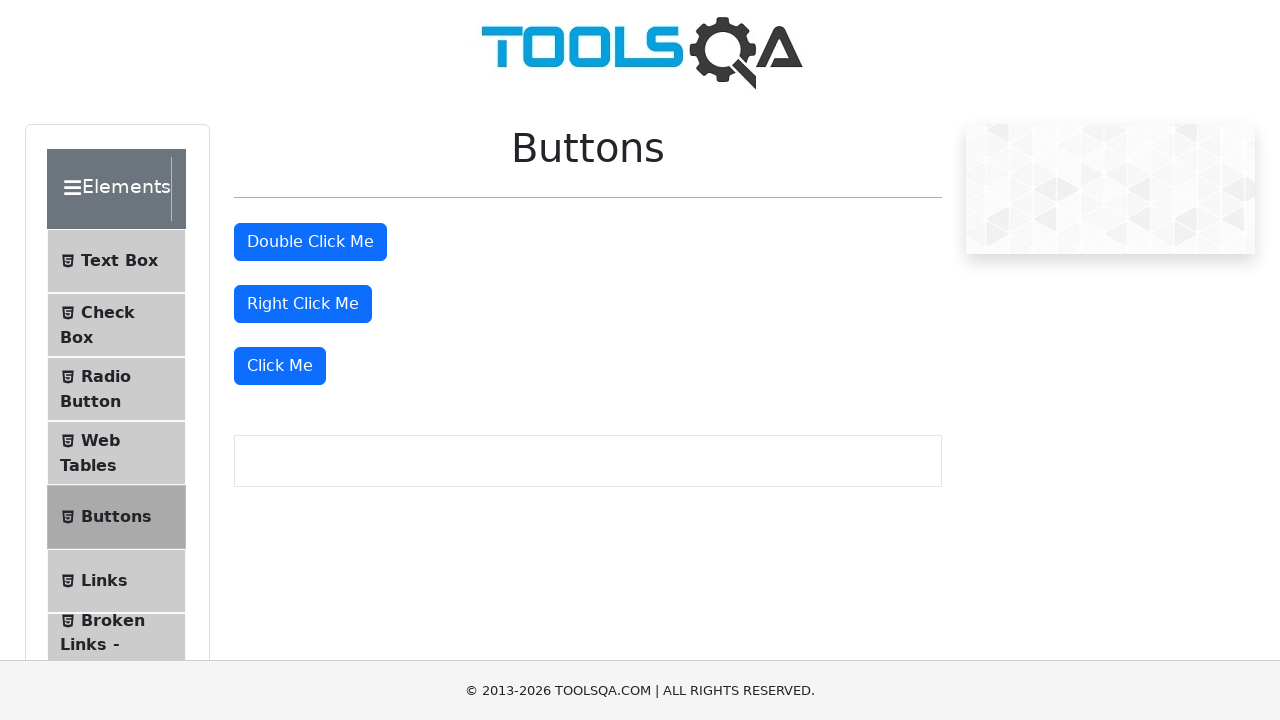

Double-clicked on the double-click button at (310, 242) on #doubleClickBtn
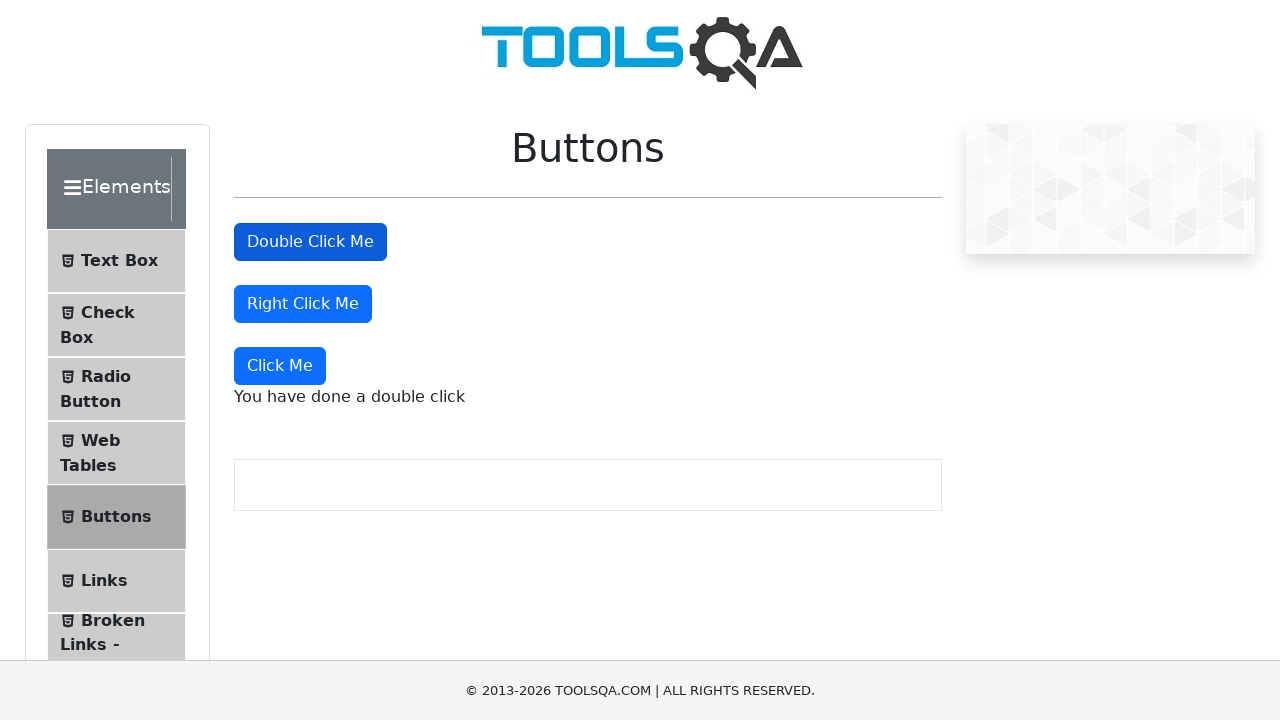

Verified double-click message appeared
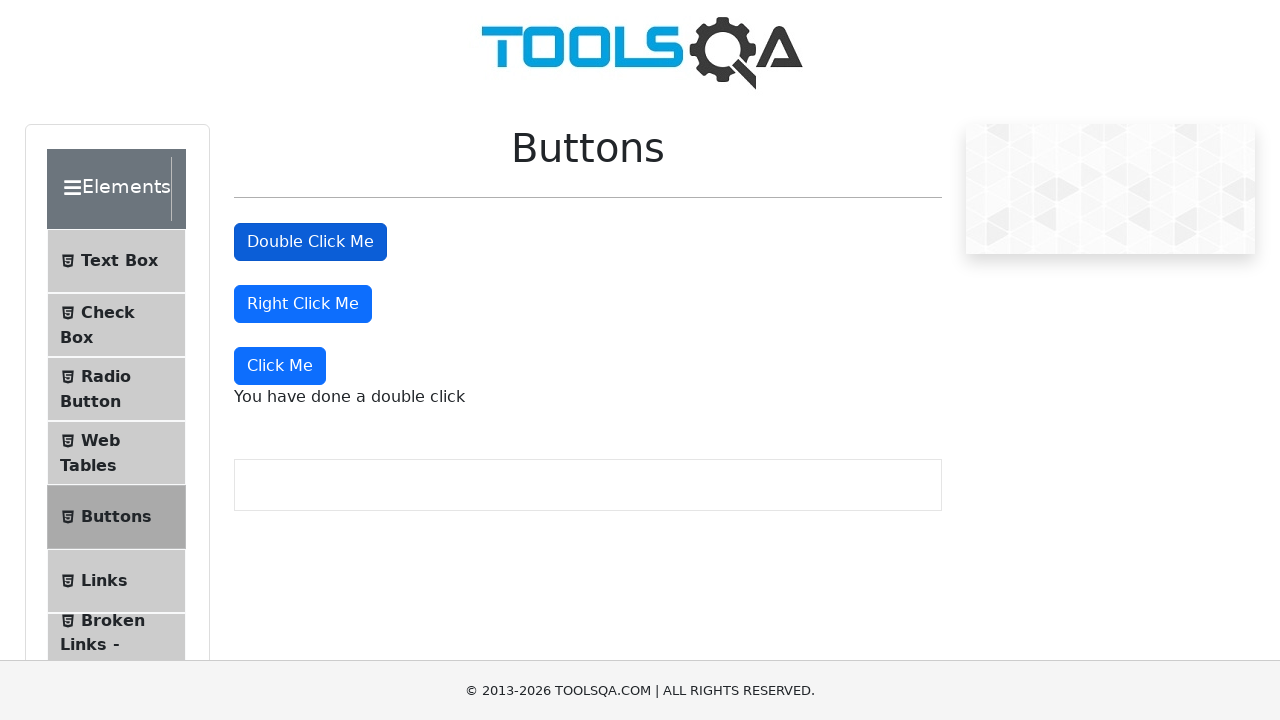

Right-clicked on the right-click button at (303, 304) on #rightClickBtn
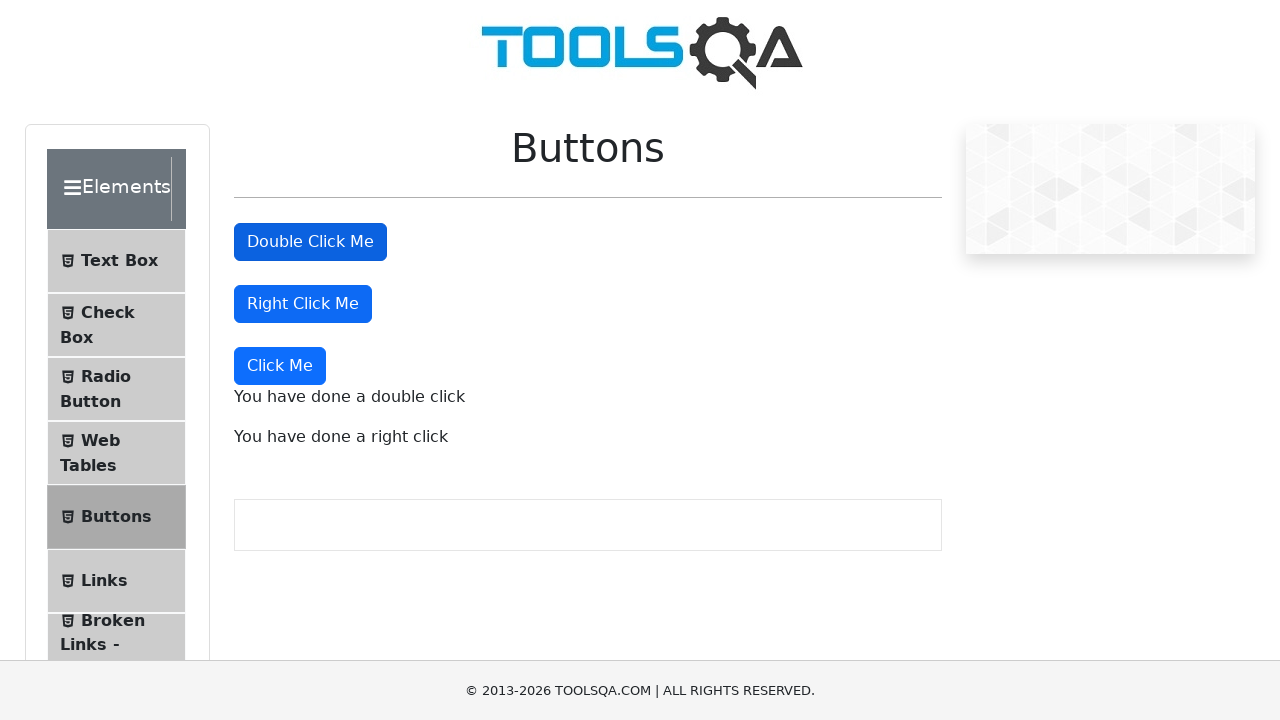

Verified right-click message appeared
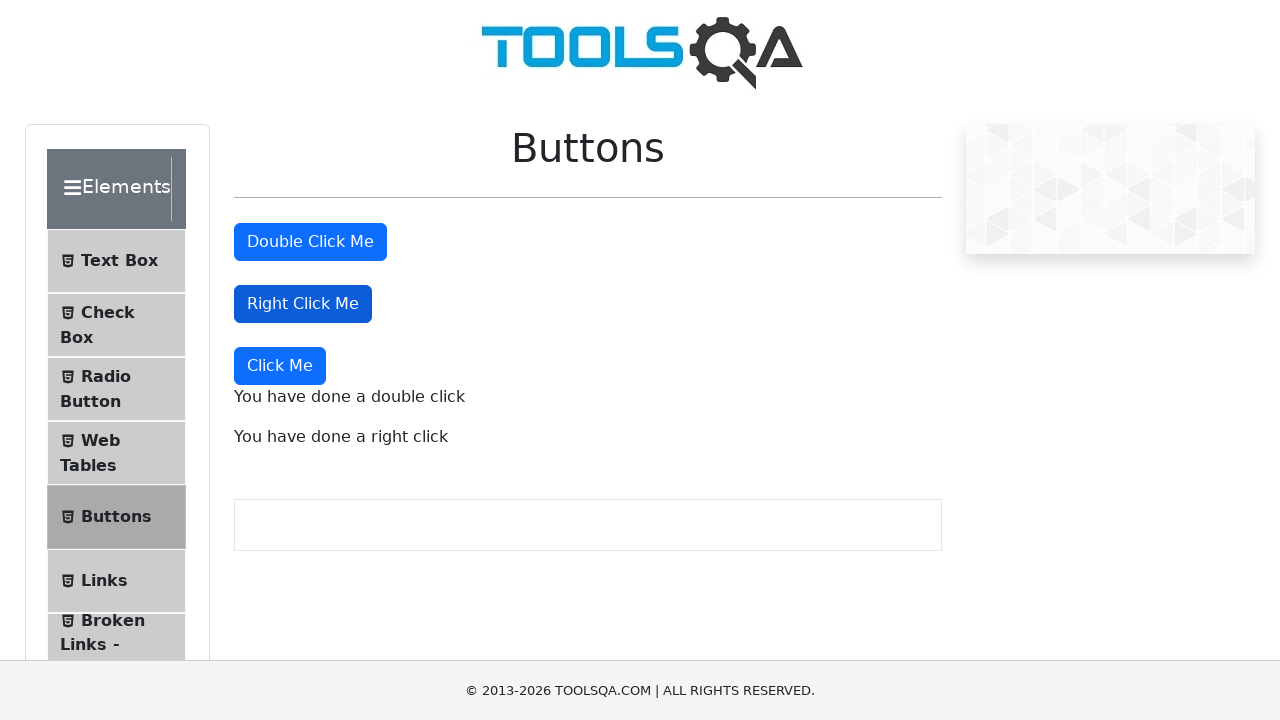

Single-clicked on the 'Click Me' button at (280, 366) on xpath=//button[text()='Click Me' and not(@id='doubleClickBtn') and not(@id='righ
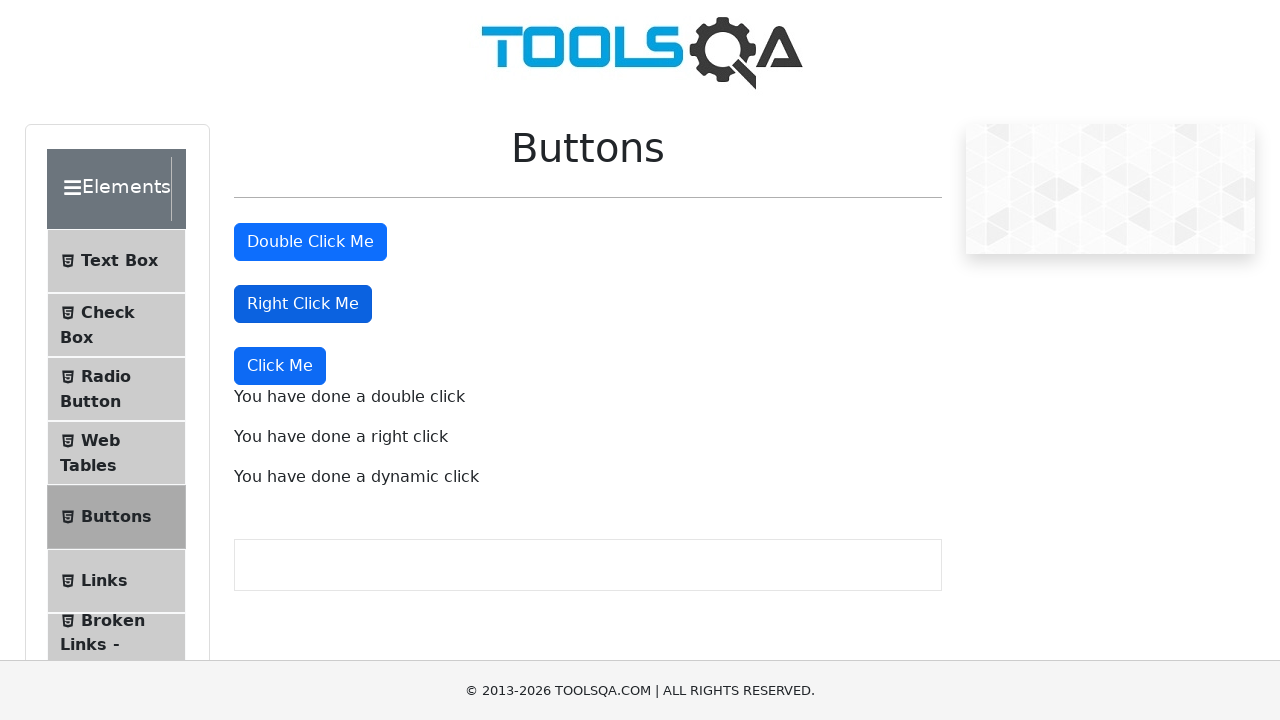

Verified single-click message appeared
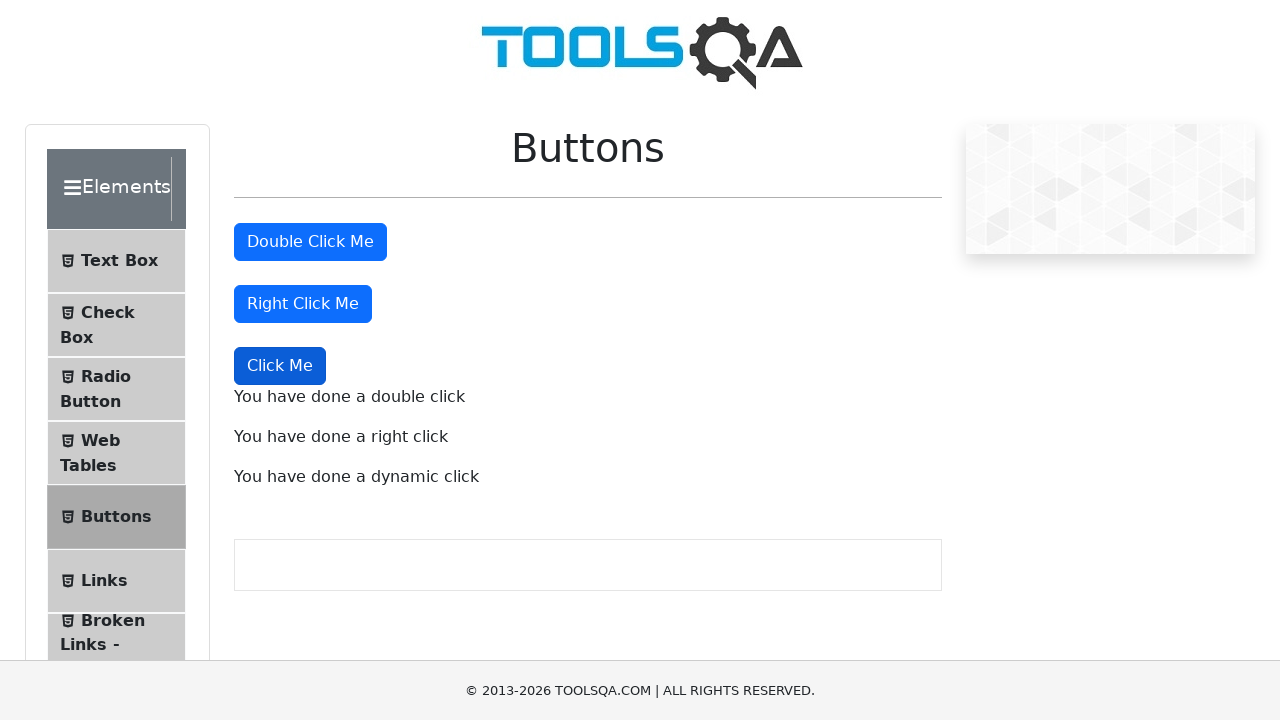

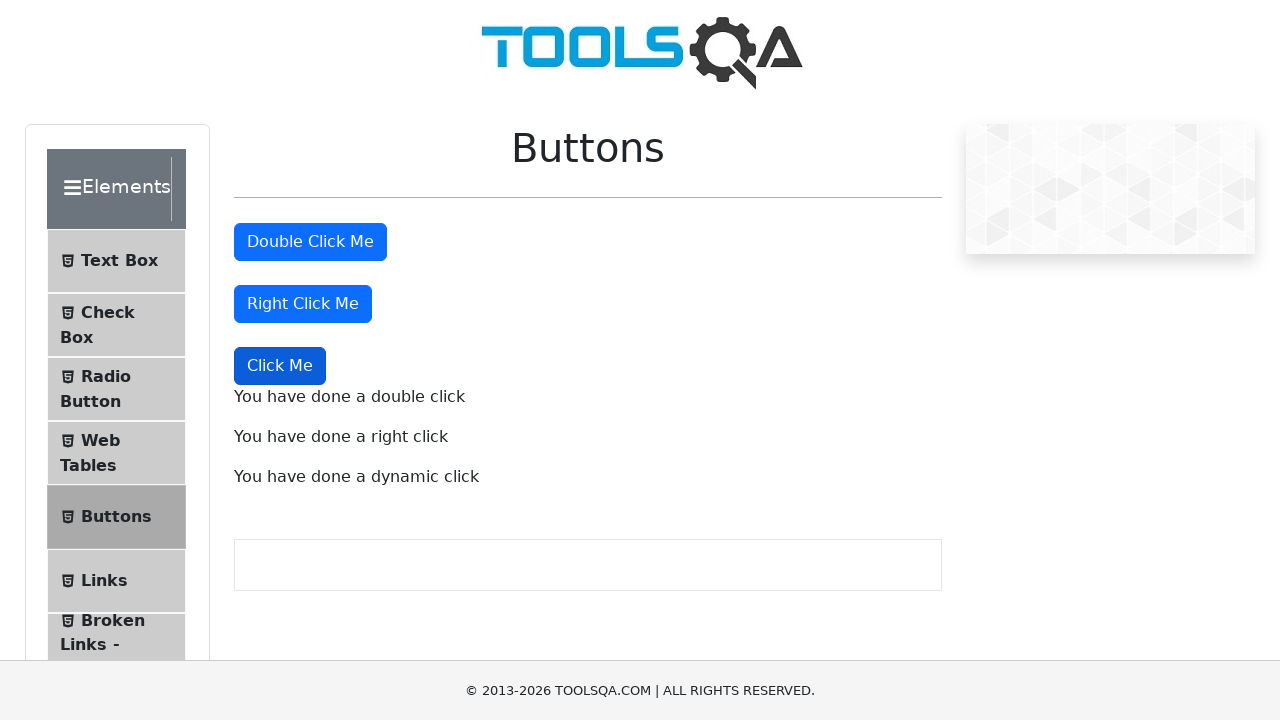